Tests setting text in a text field by clearing existing content and entering new text

Starting URL: http://watir.com/examples/forms_with_input_elements.html

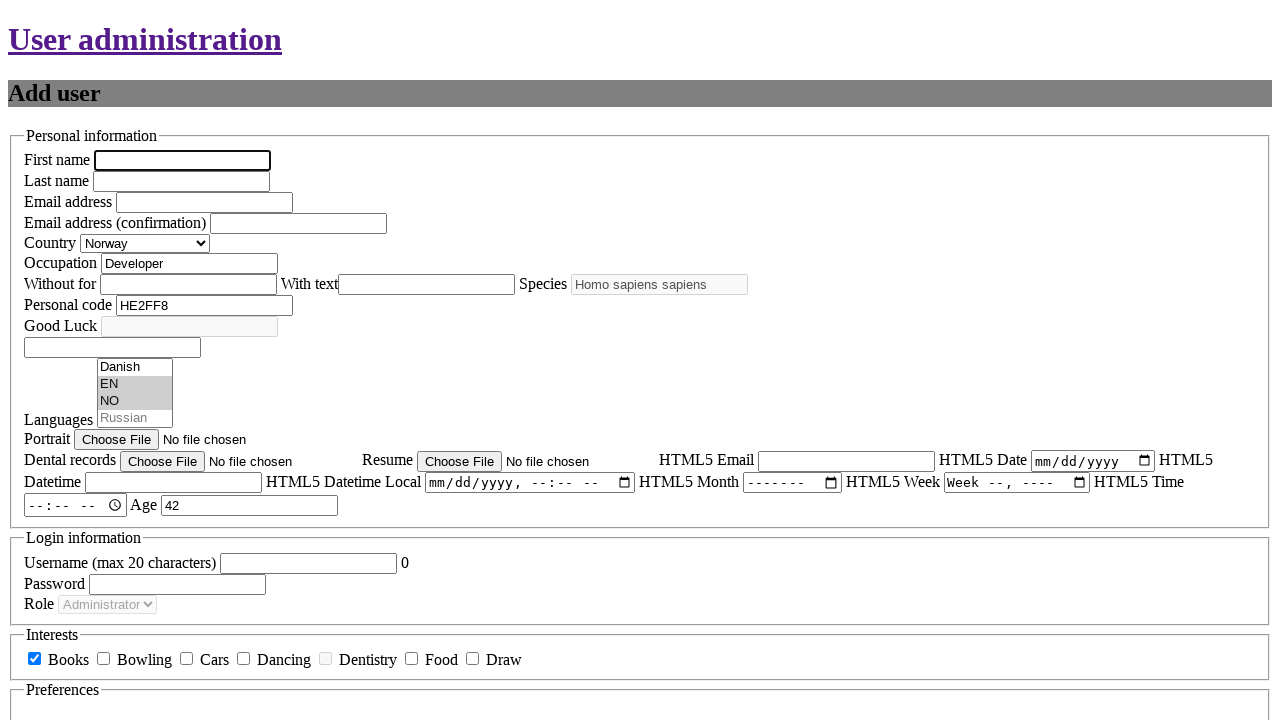

Navigated to forms with input elements page
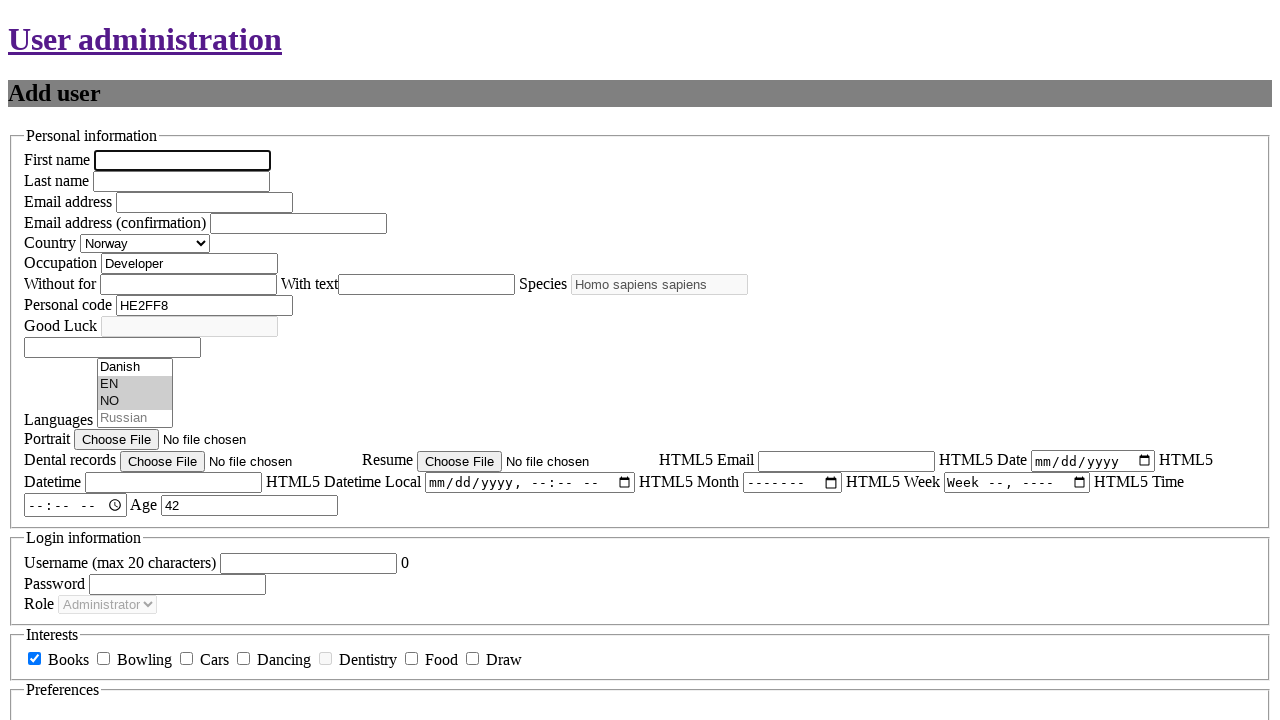

Located the occupation text field
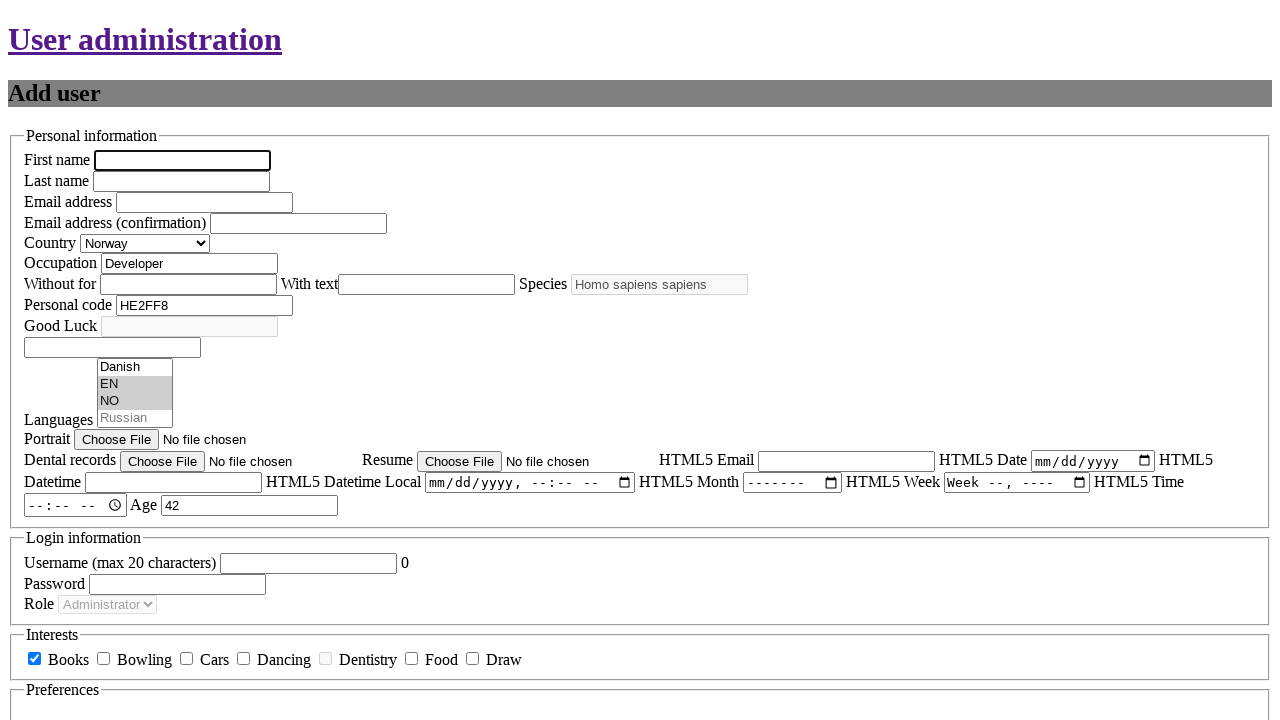

Filled occupation field with 'Just This', clearing existing content on #new_user_occupation
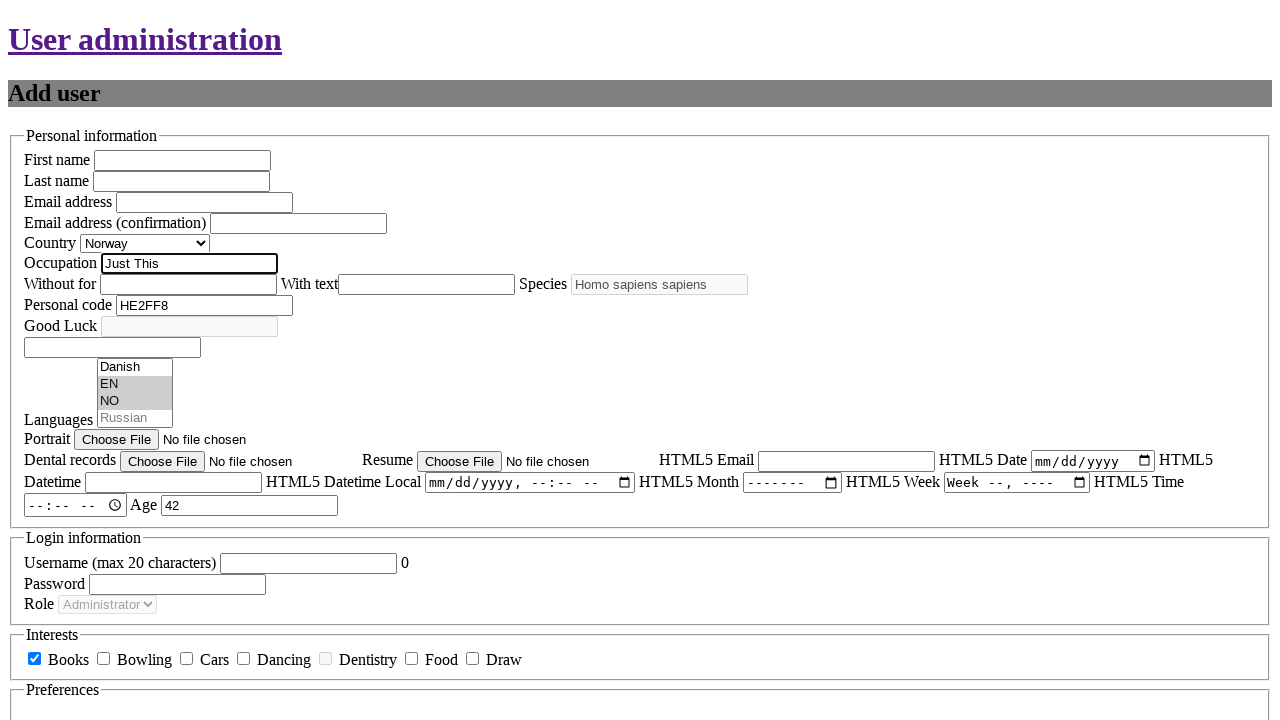

Verified occupation field contains 'Just This'
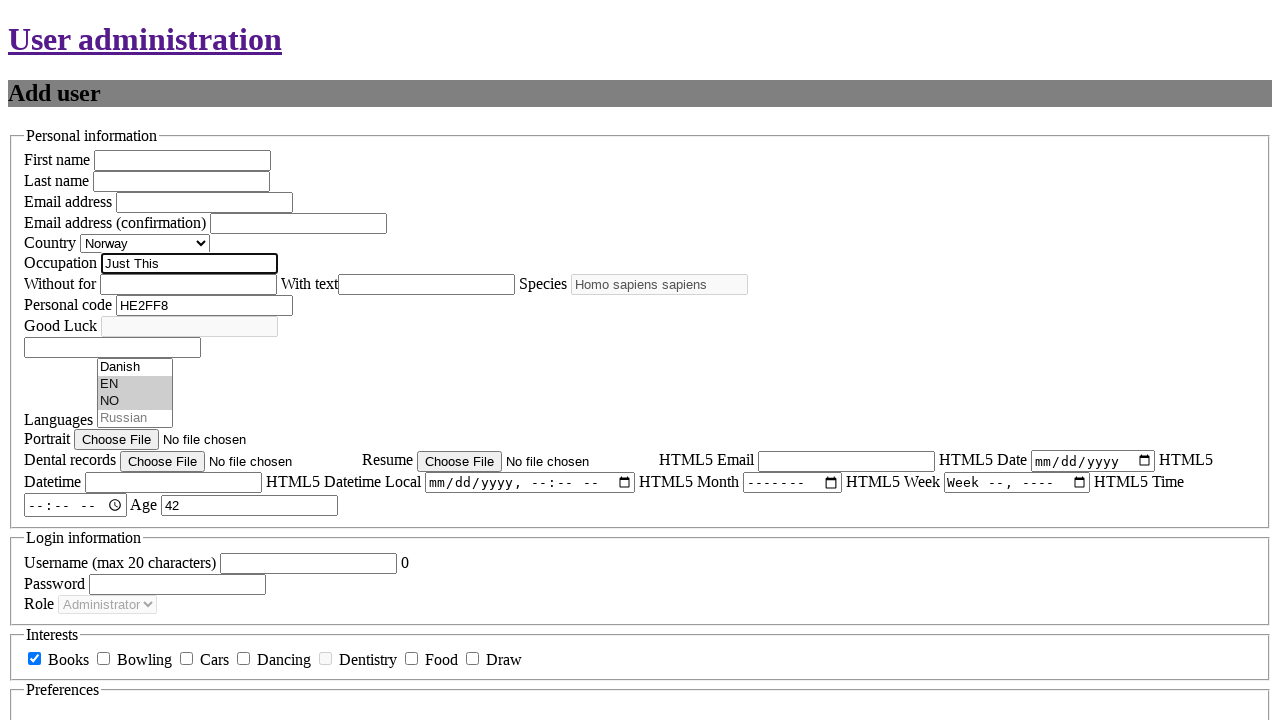

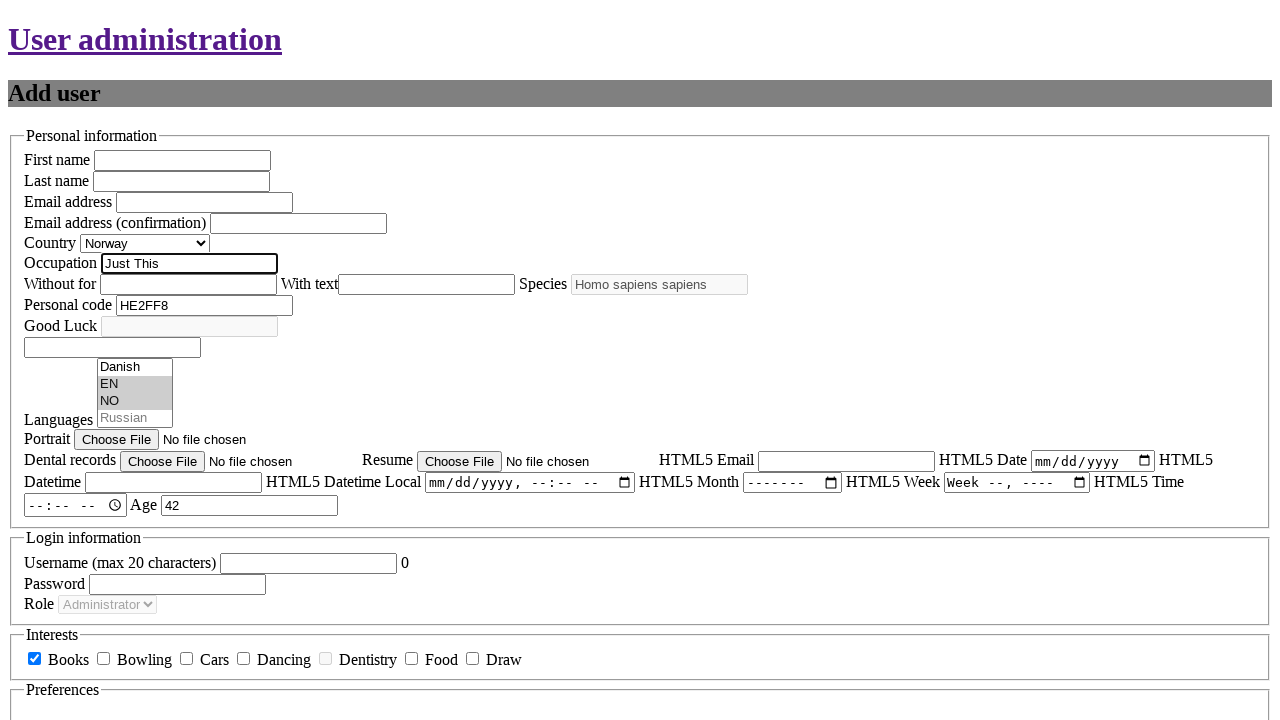